Tests keyboard key press functionality by sending SPACE and TAB keys to a page and verifying that the page correctly displays which keys were pressed.

Starting URL: http://the-internet.herokuapp.com/key_presses

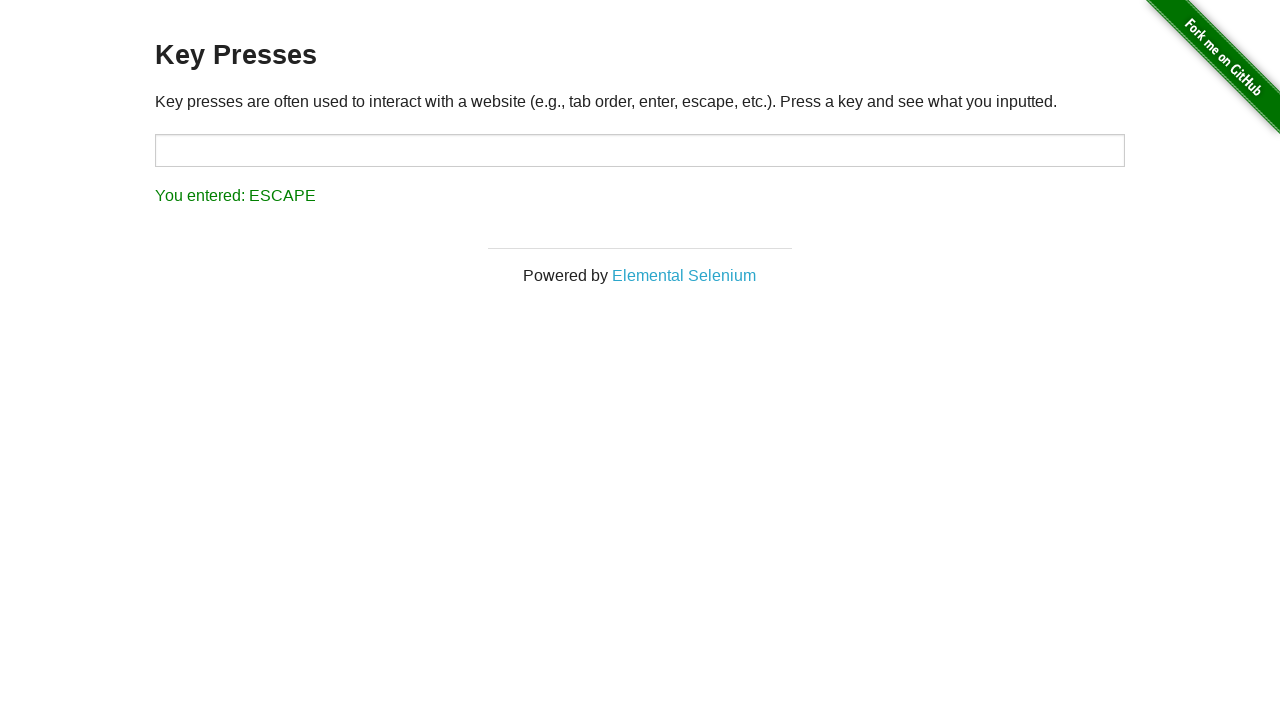

Sent SPACE key to the example element on .example
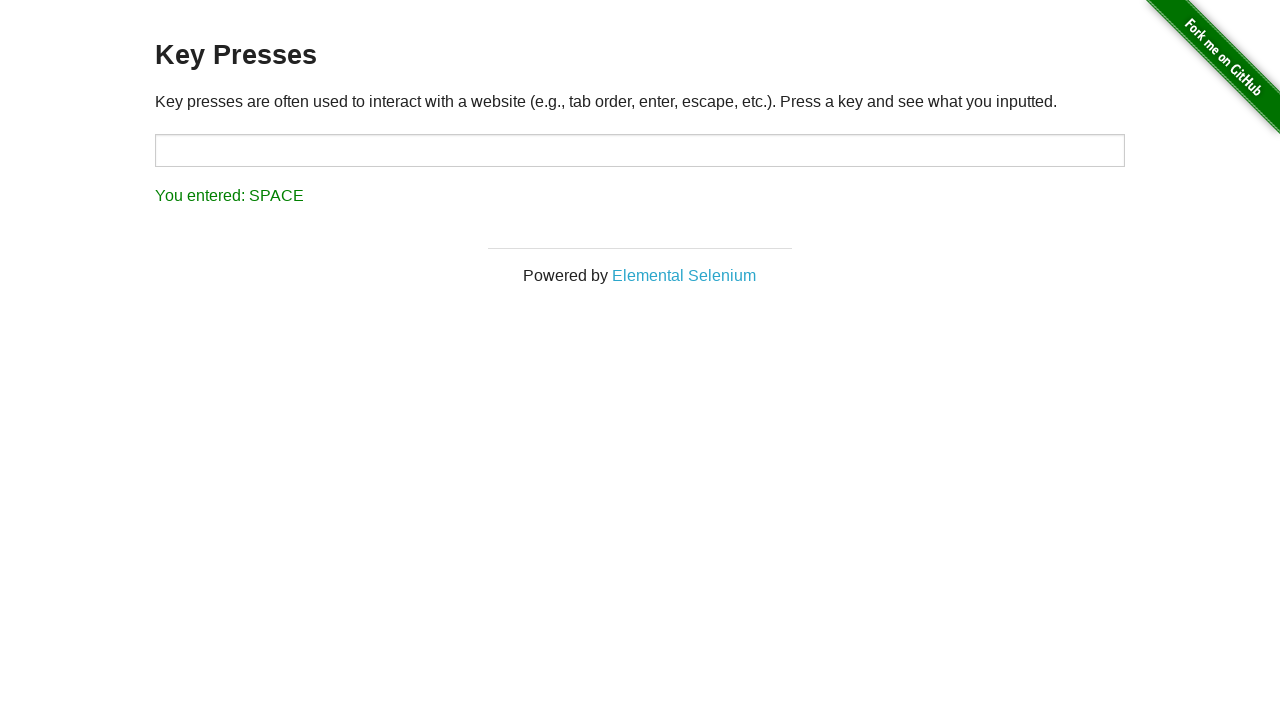

Retrieved result text after pressing SPACE
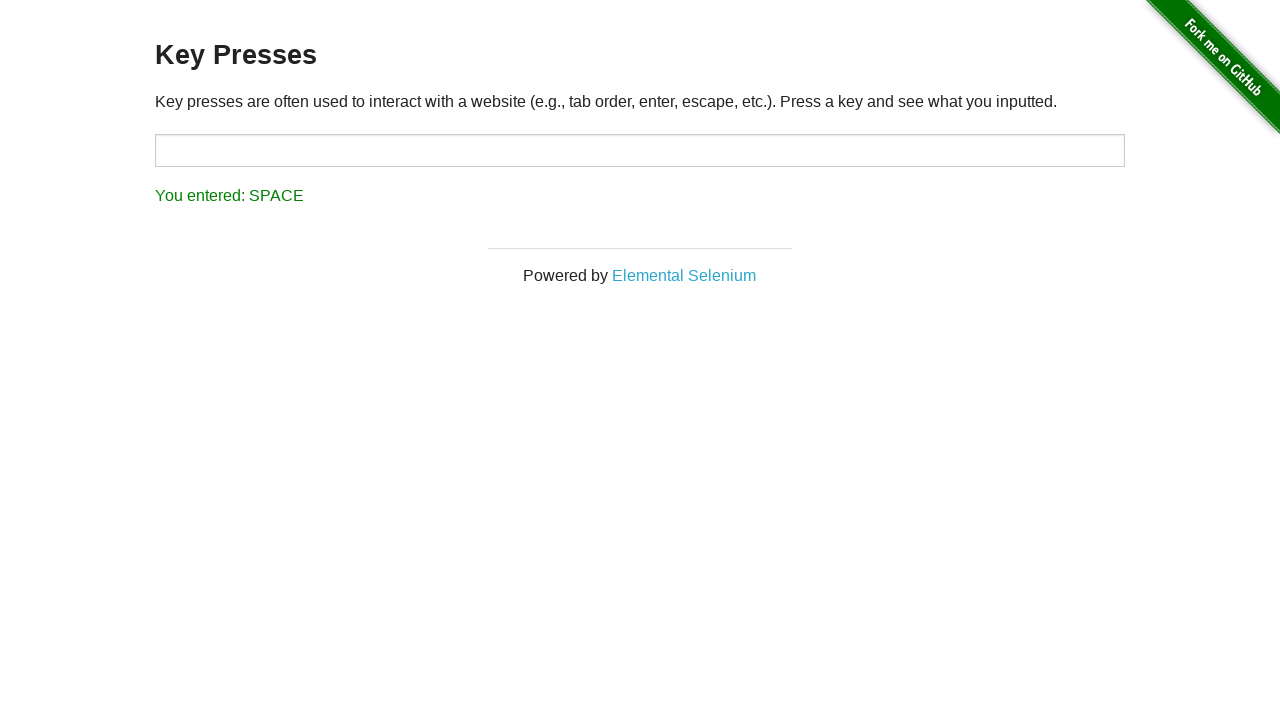

Verified that SPACE key was correctly displayed in result
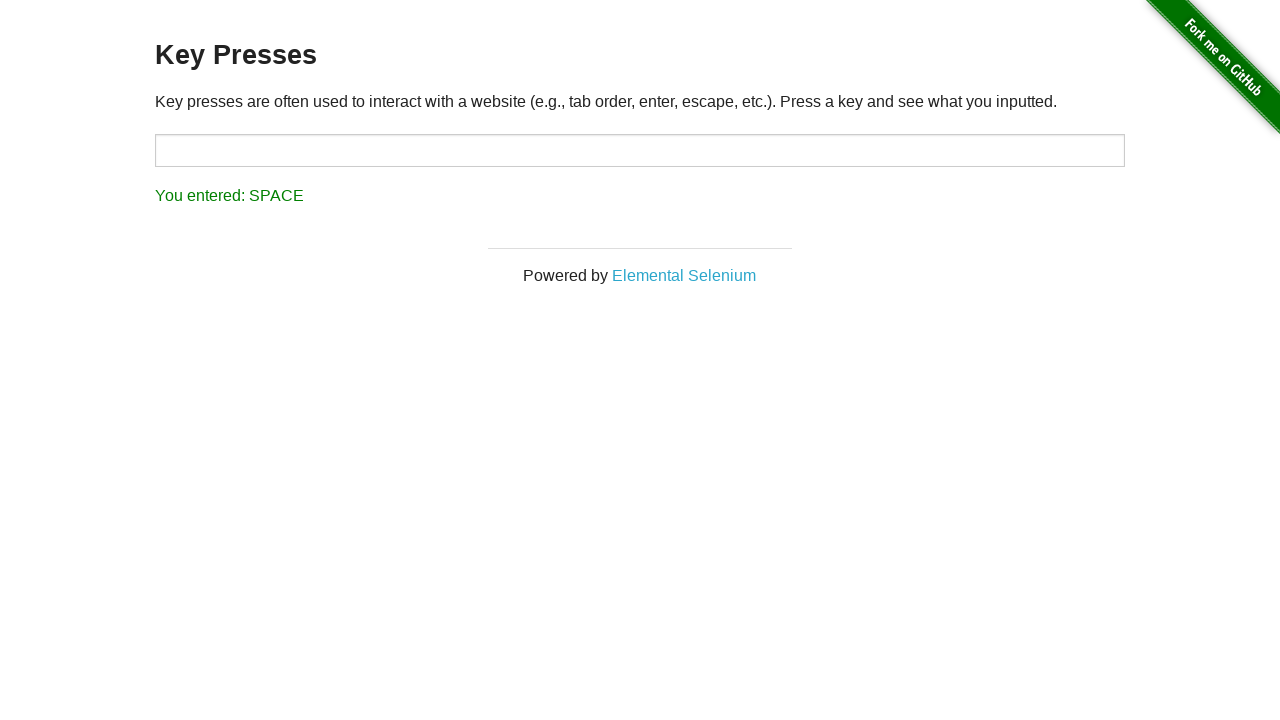

Sent TAB key using keyboard
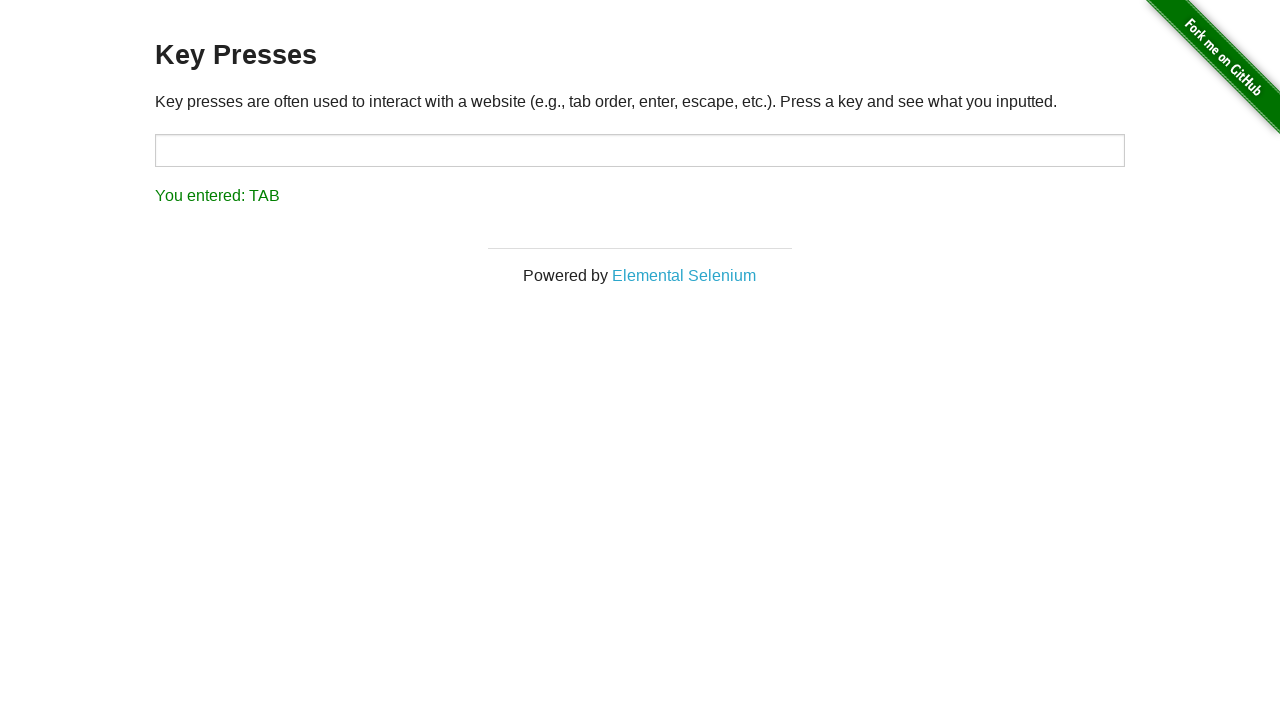

Retrieved result text after pressing TAB
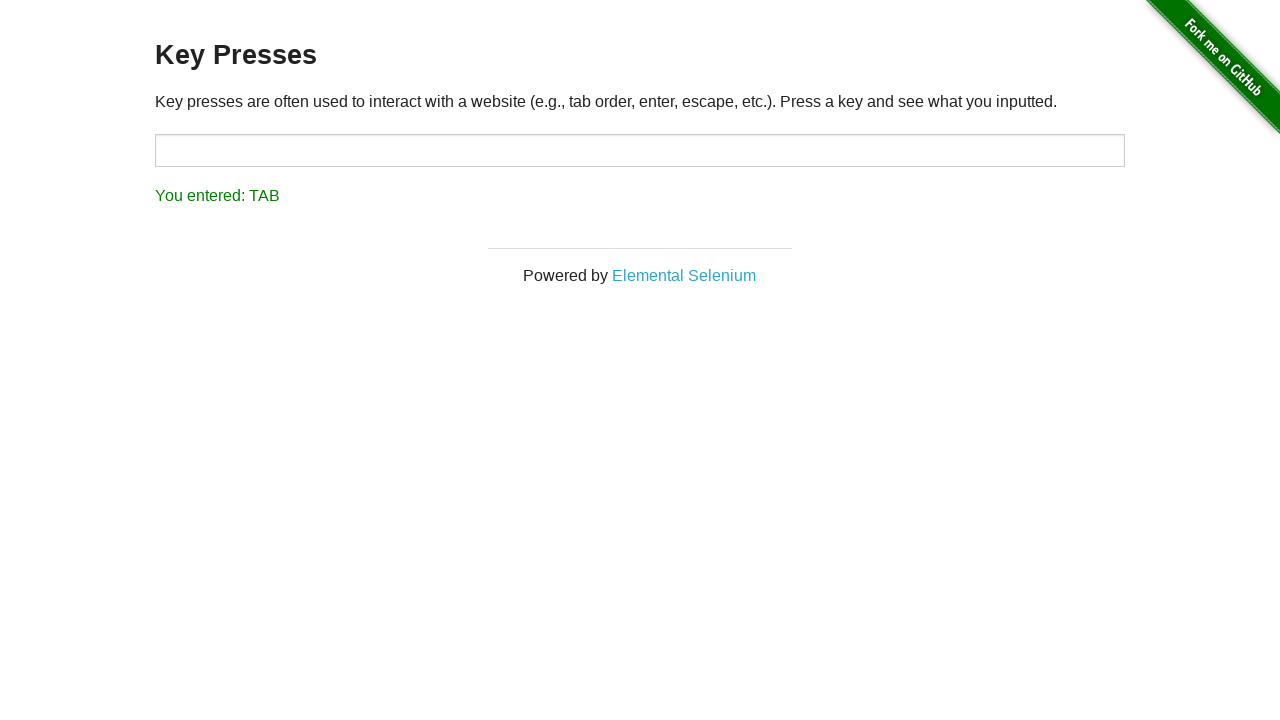

Verified that TAB key was correctly displayed in result
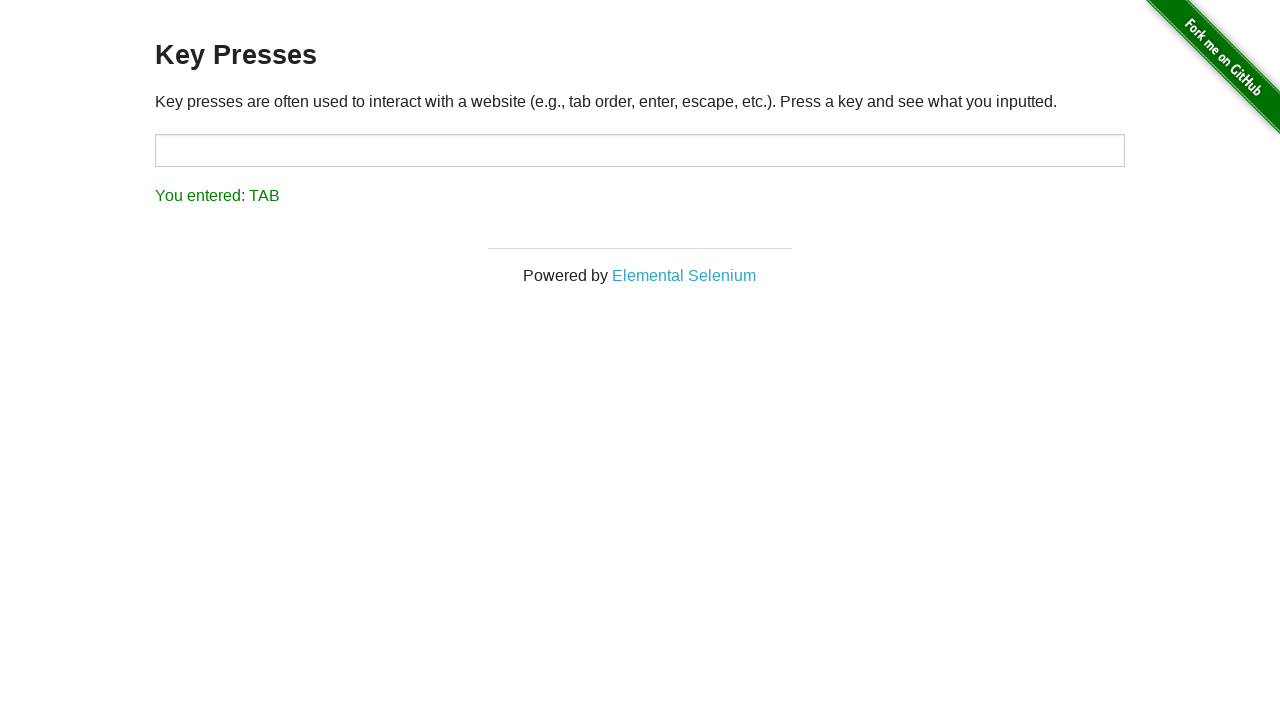

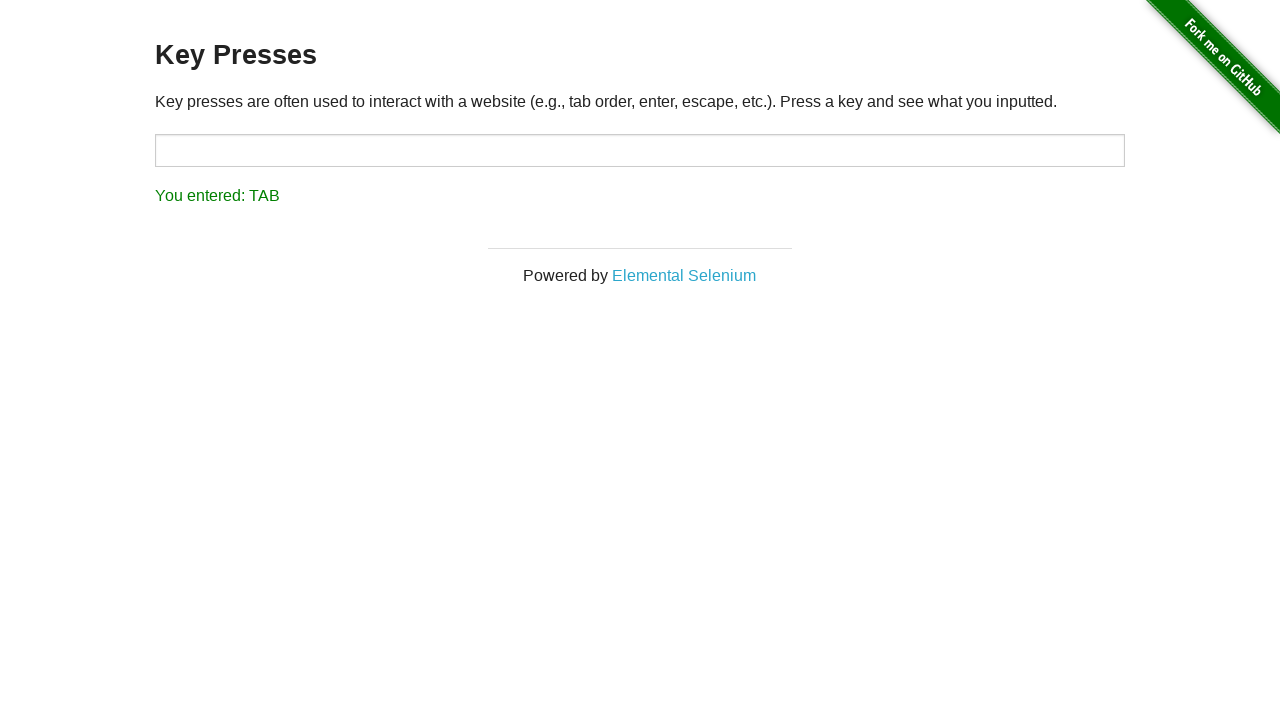